Tests the MassGIS Property Tax Parcel Viewer by searching for a city, waiting for the map to load, and clicking on a parcel graphic to open its information popup.

Starting URL: https://massgis.maps.arcgis.com/apps/OnePane/basicviewer/index.html?appid=47689963e7bb4007961676ad9fc56ae9

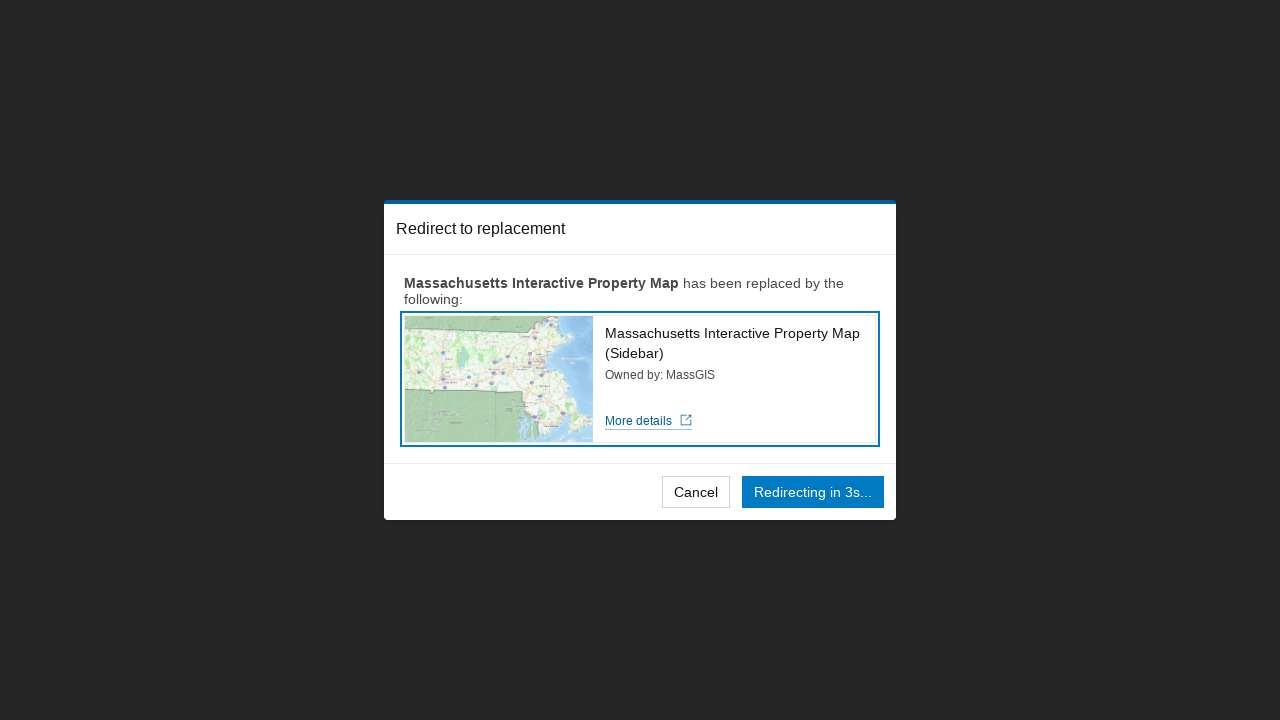

Page fully loaded with networkidle state
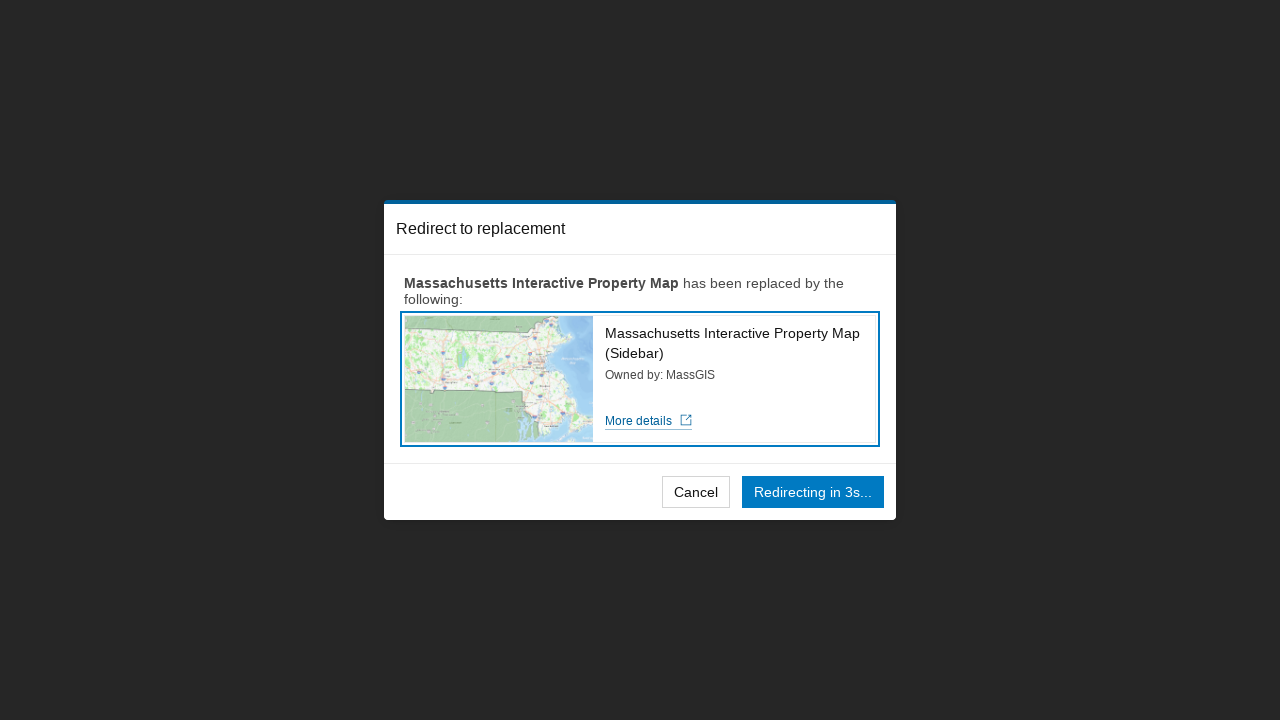

Search input field became available
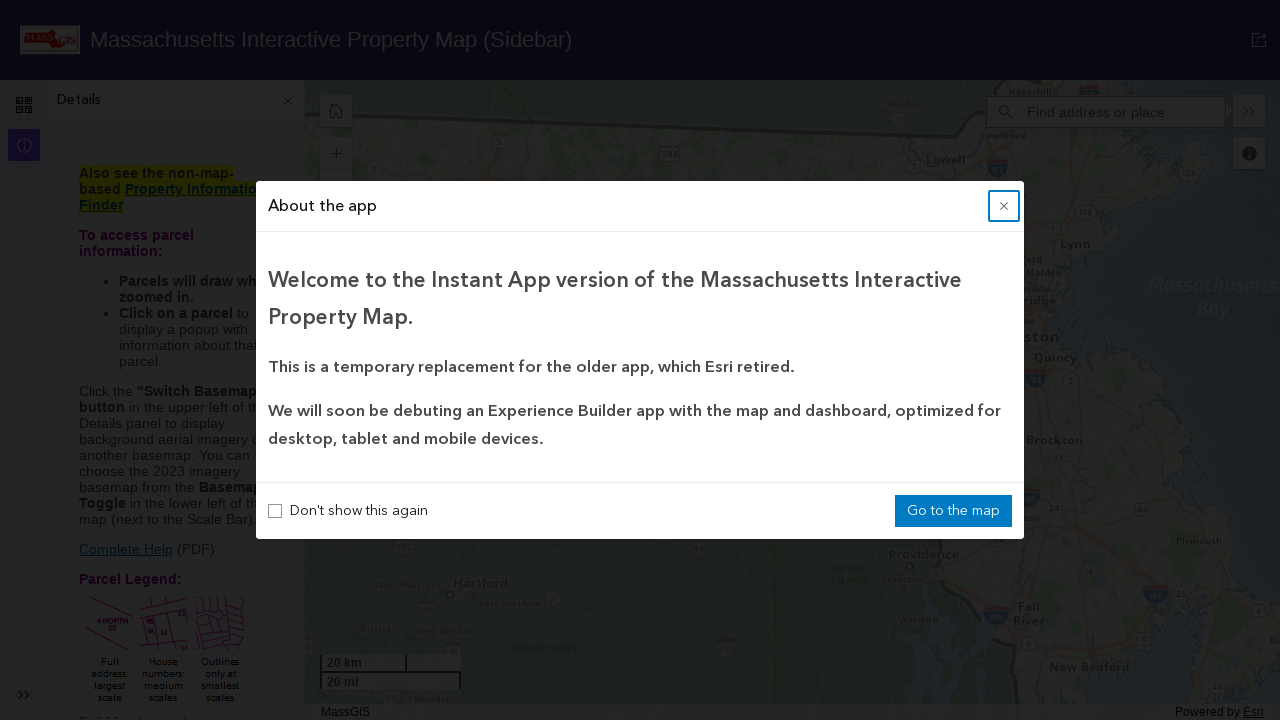

Filled search input with 'Cambridge, MA' on input#searchInput, input[placeholder="Find address or place"]
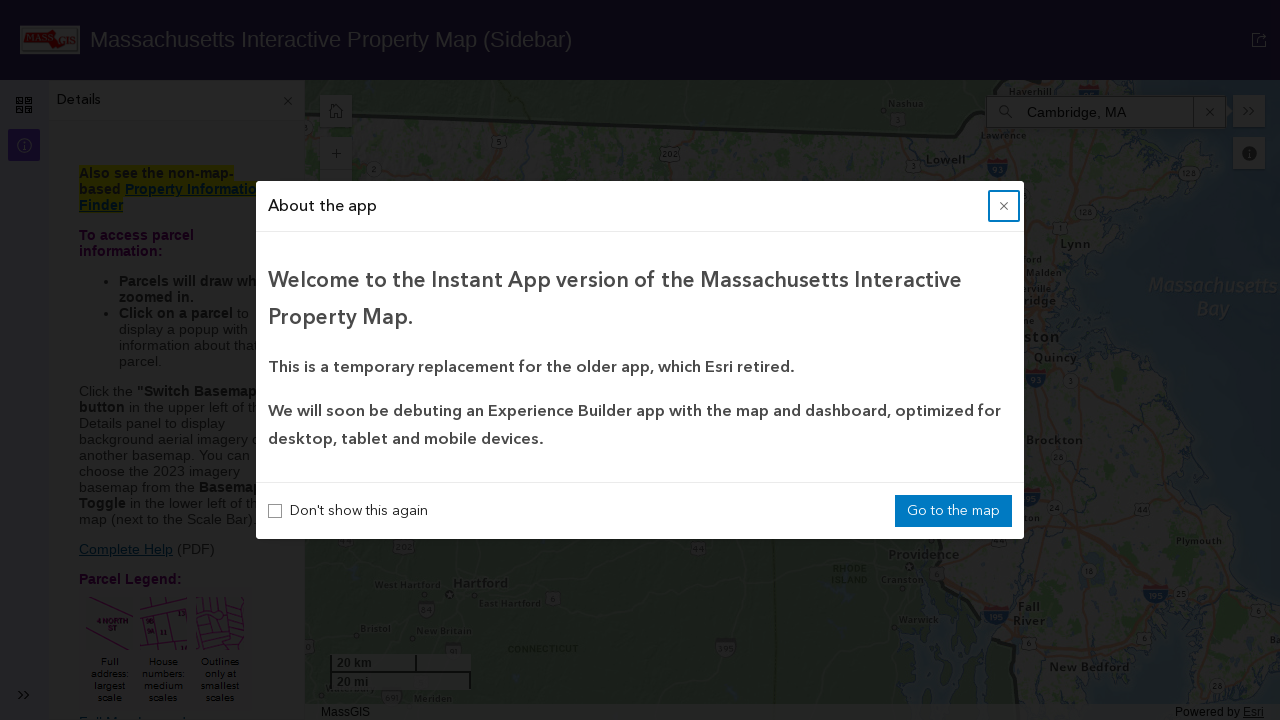

Pressed Enter to submit search on input#searchInput, input[placeholder="Find address or place"]
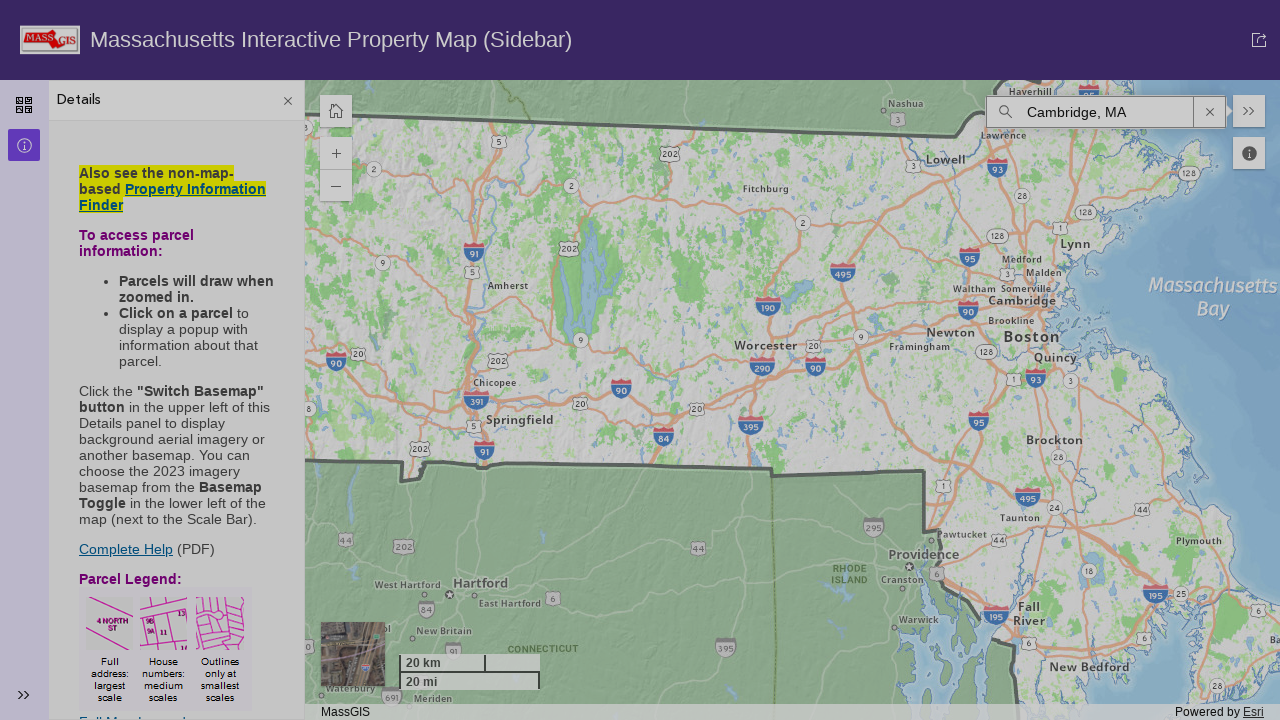

Waited 7 seconds for map to settle after search
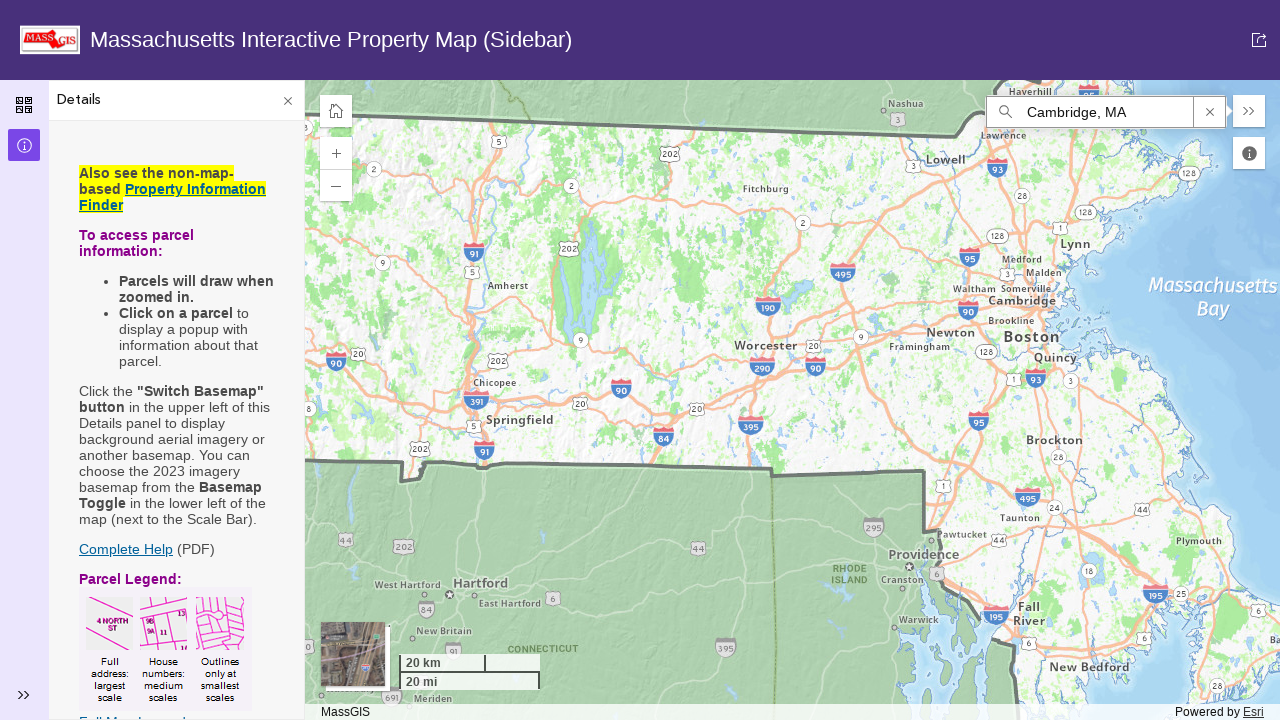

Map finished loading after search with networkidle state
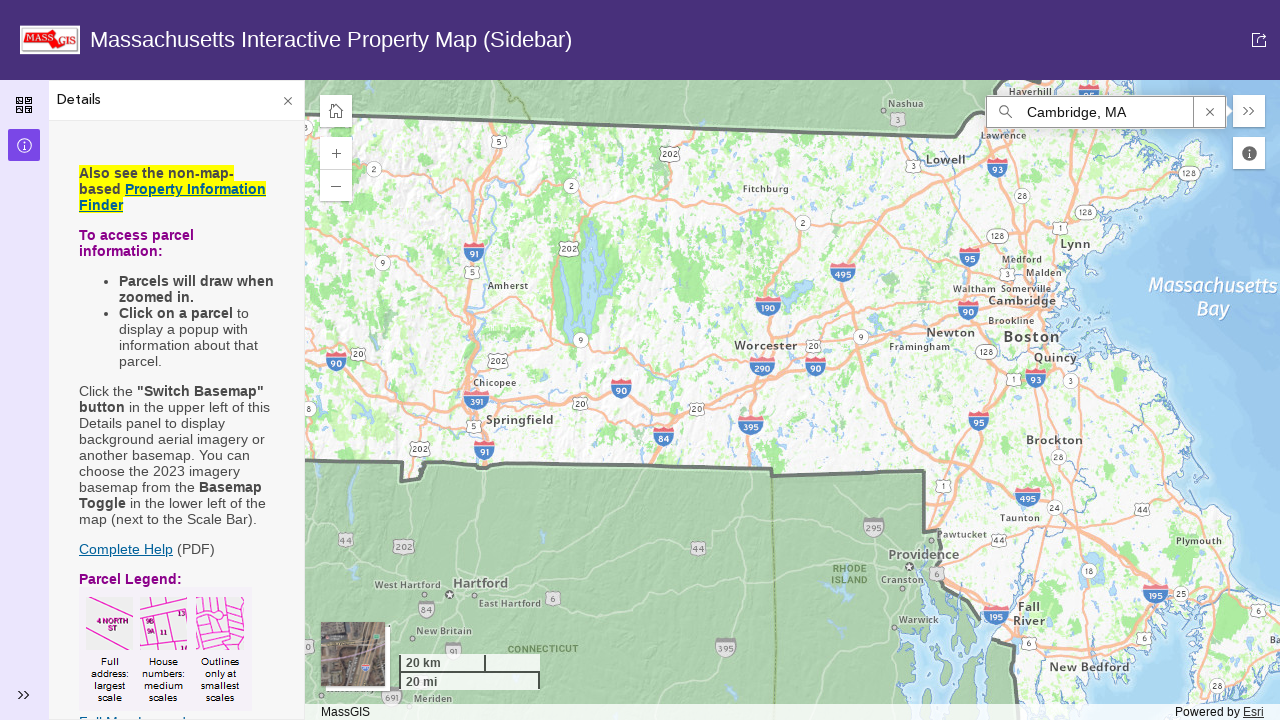

Found 0 parcel graphics on the map
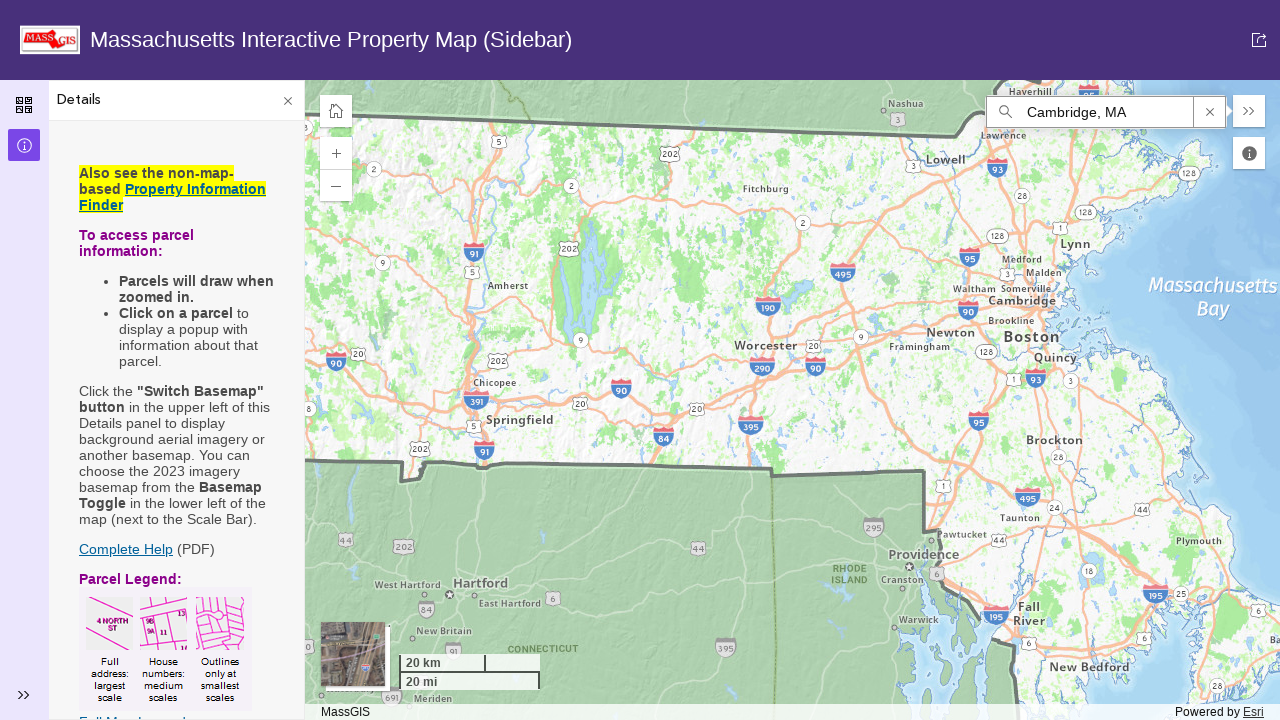

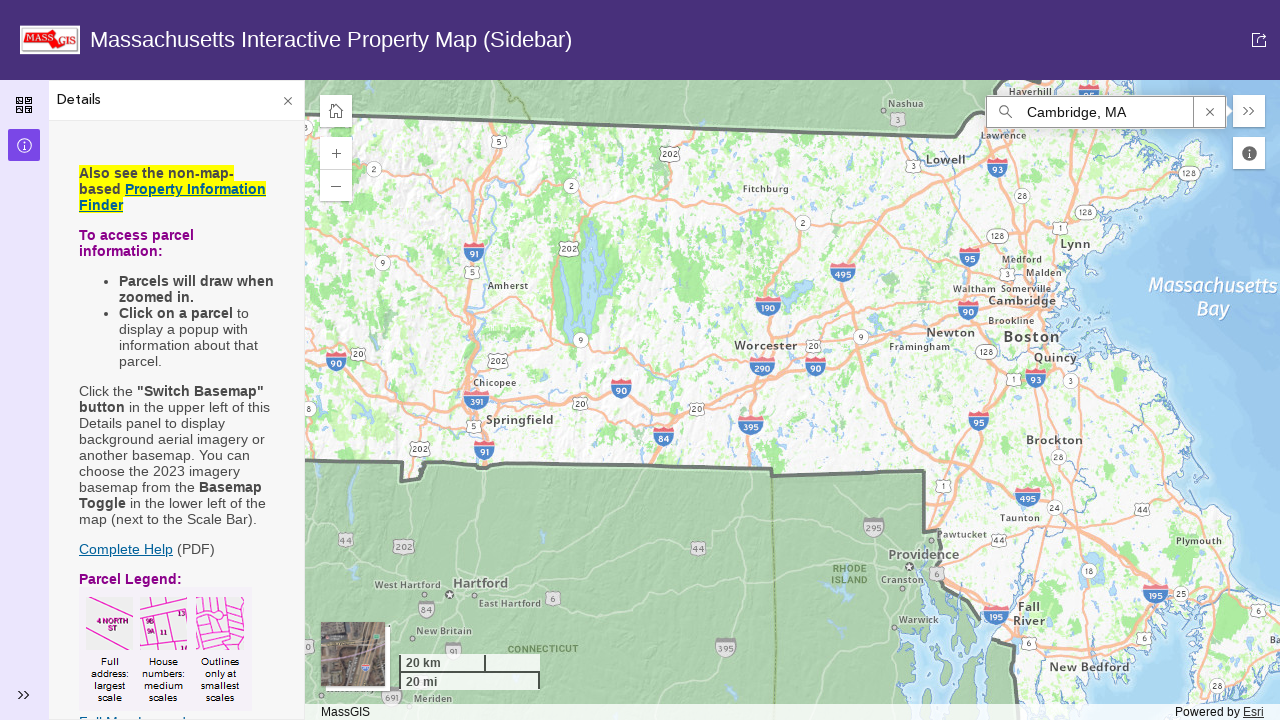